Calculates the sum of two numbers displayed on the page and selects the result from a dropdown menu

Starting URL: http://suninjuly.github.io/selects1.html

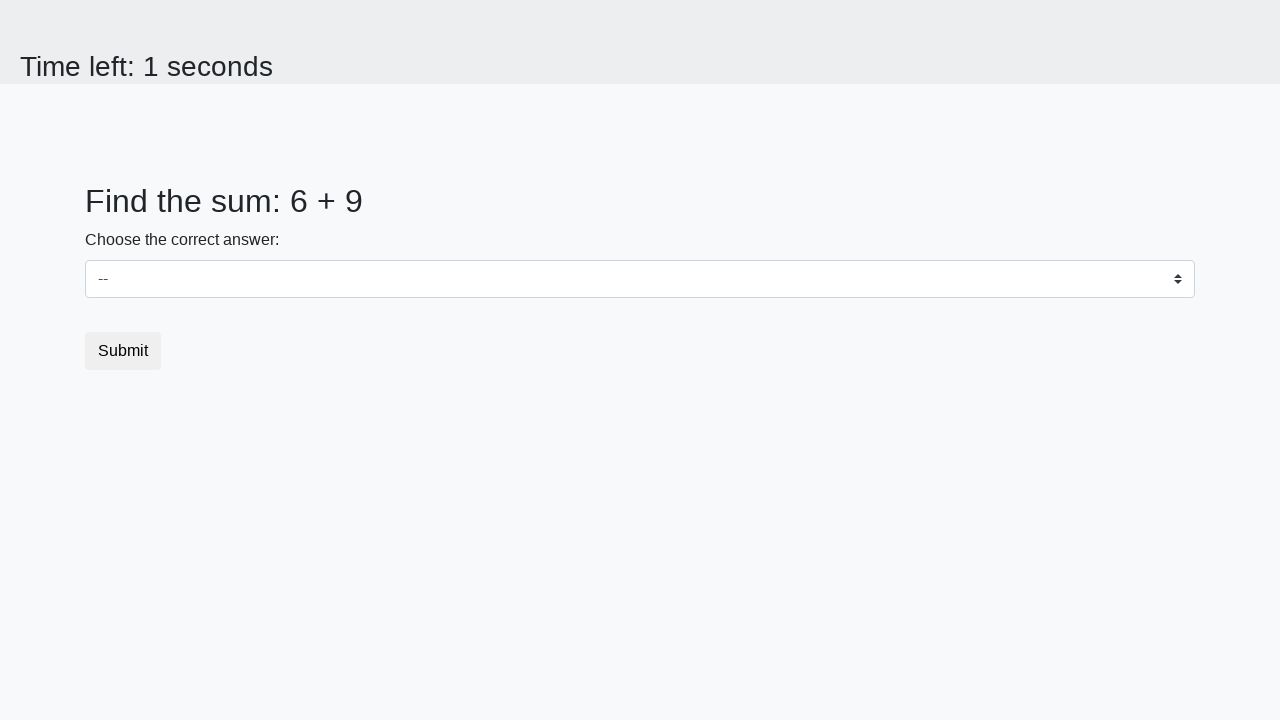

Retrieved first number from page
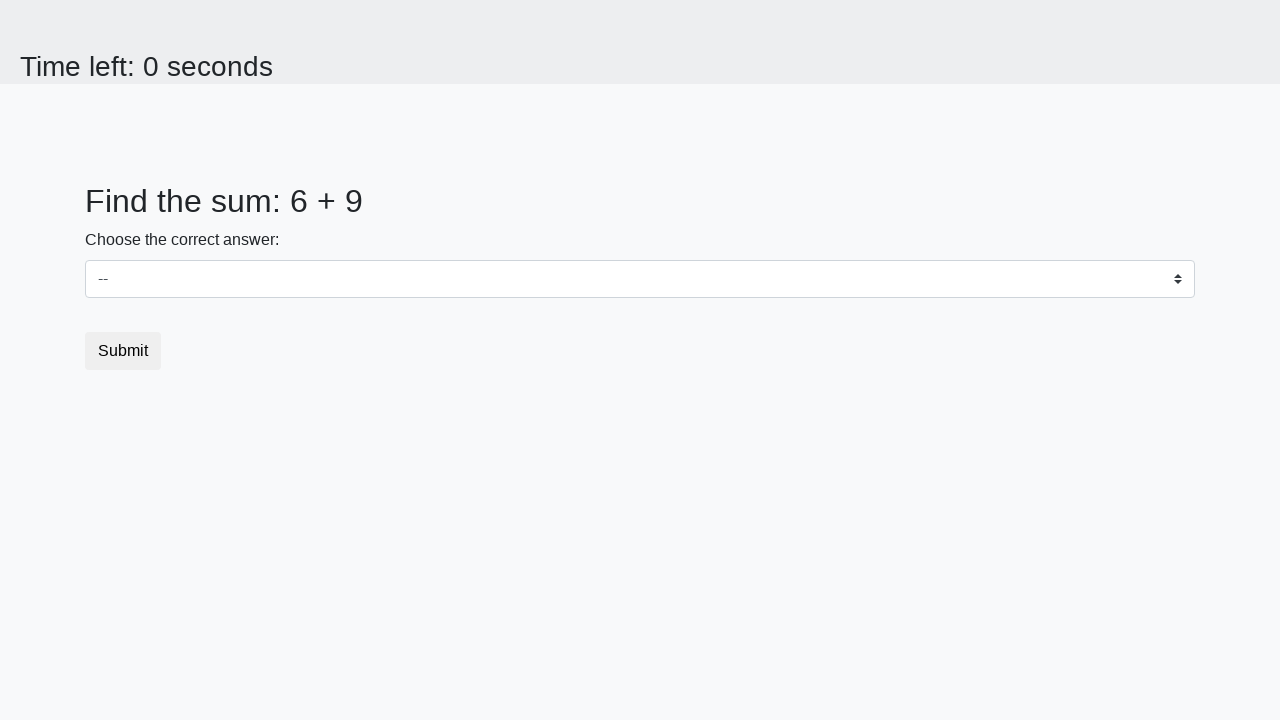

Retrieved second number from page
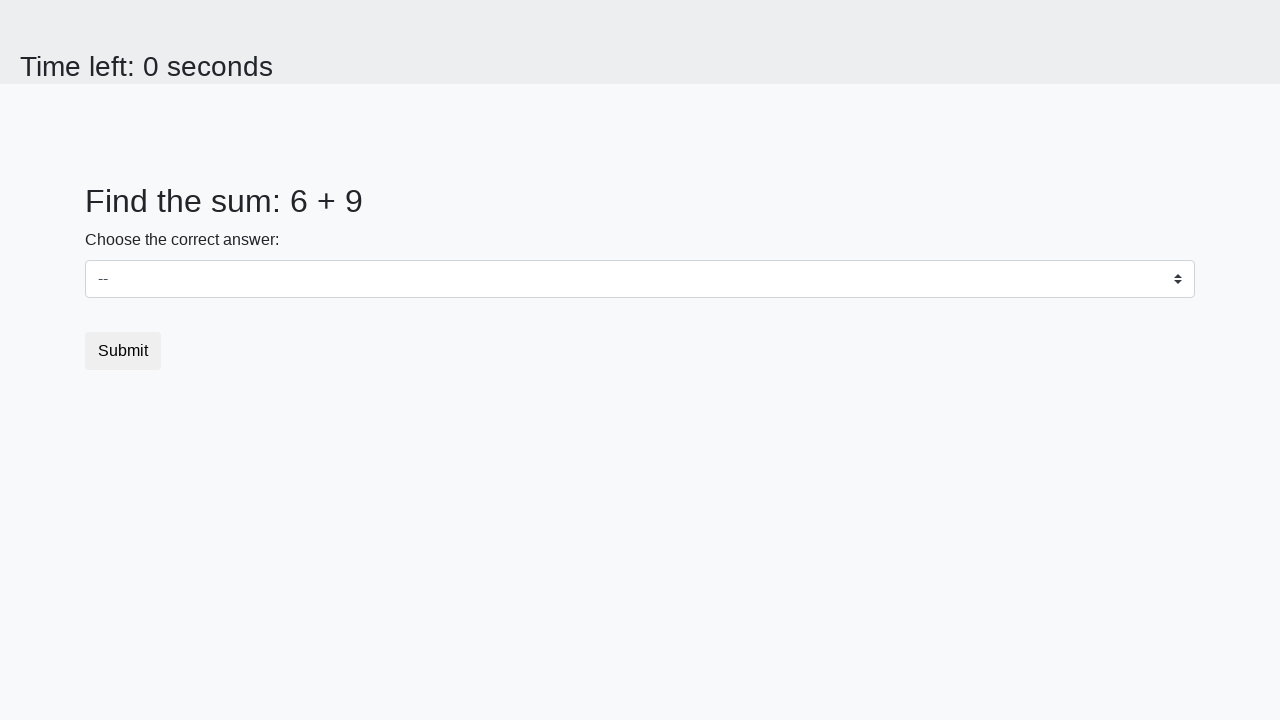

Calculated sum: 15
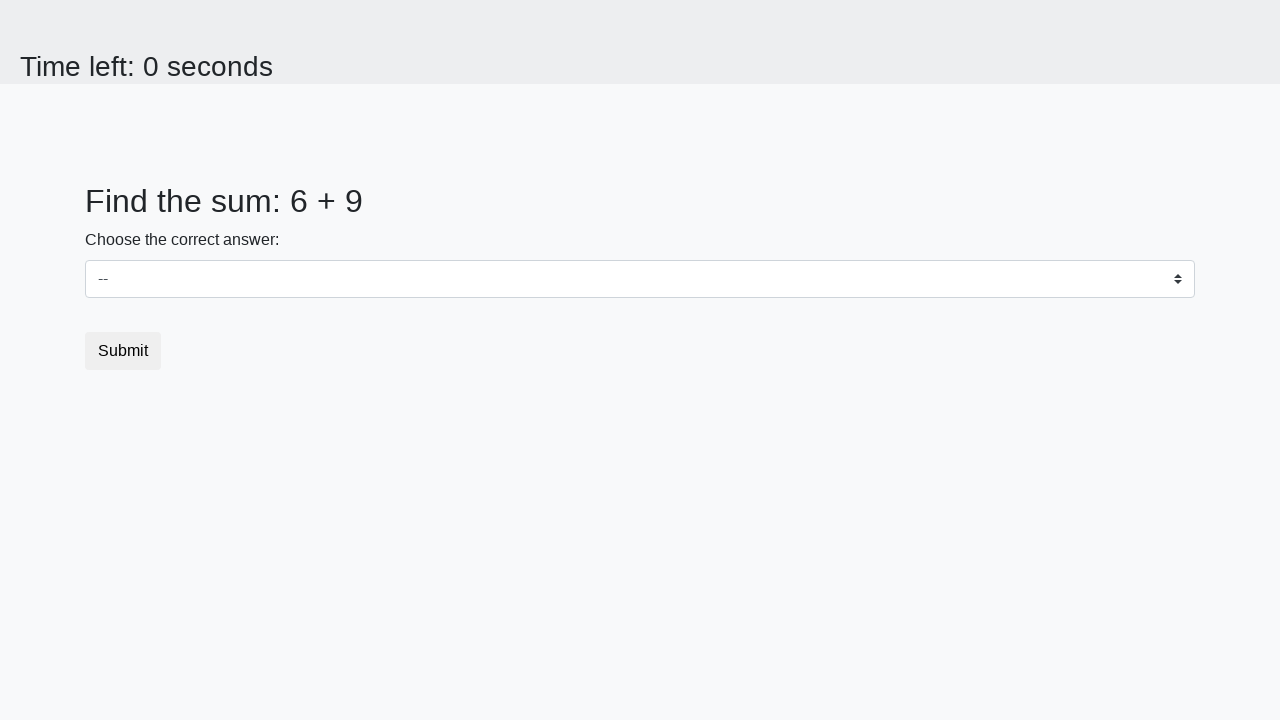

Selected '15' from dropdown menu on .custom-select
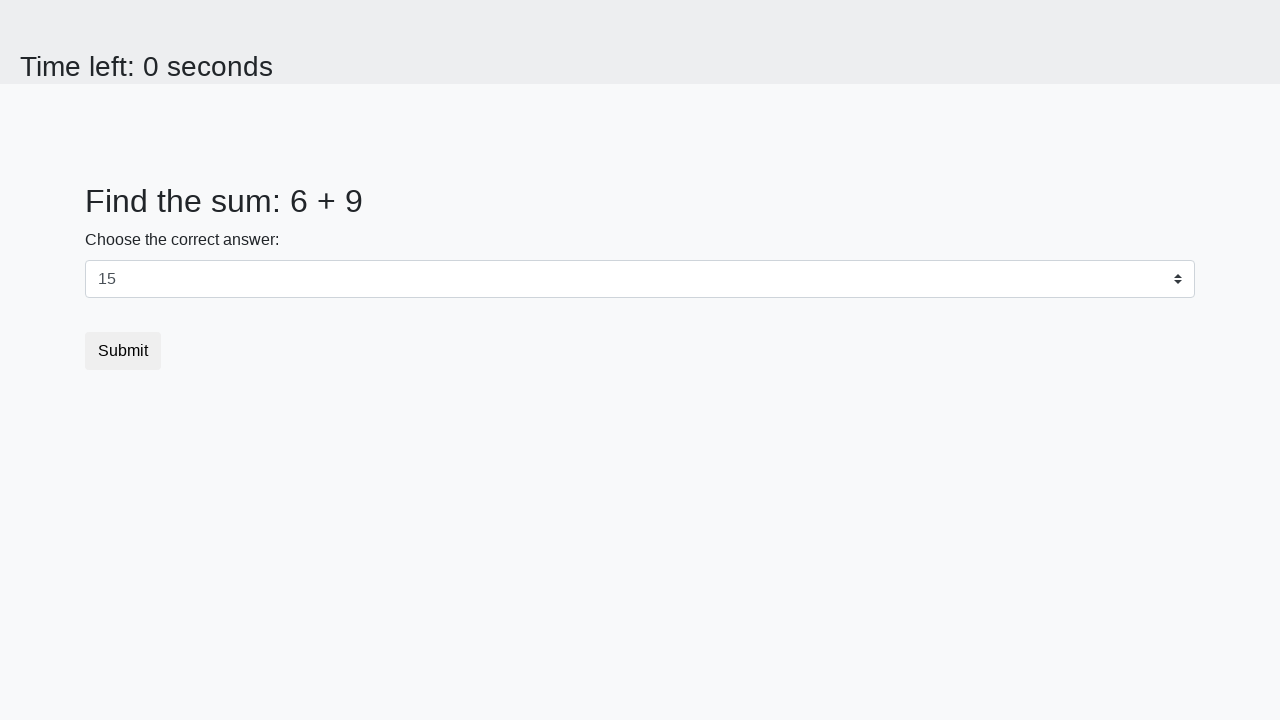

Clicked submit button at (123, 351) on button
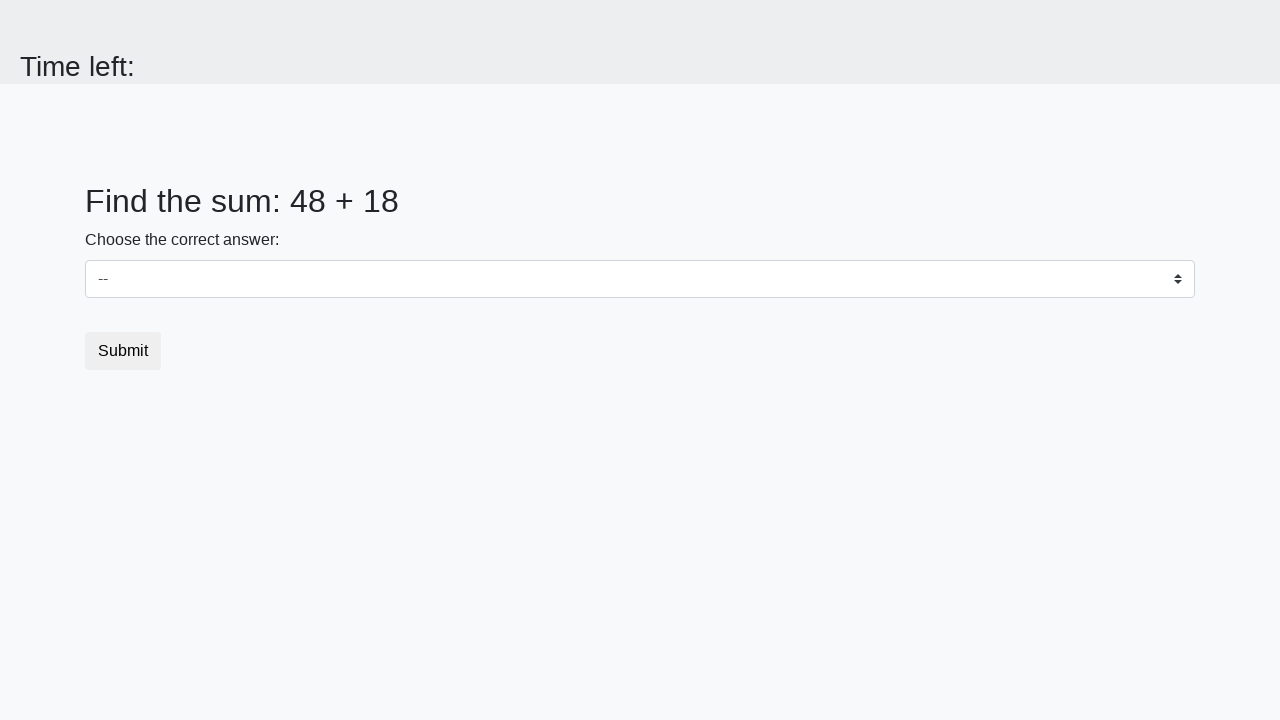

Waited for result page to load
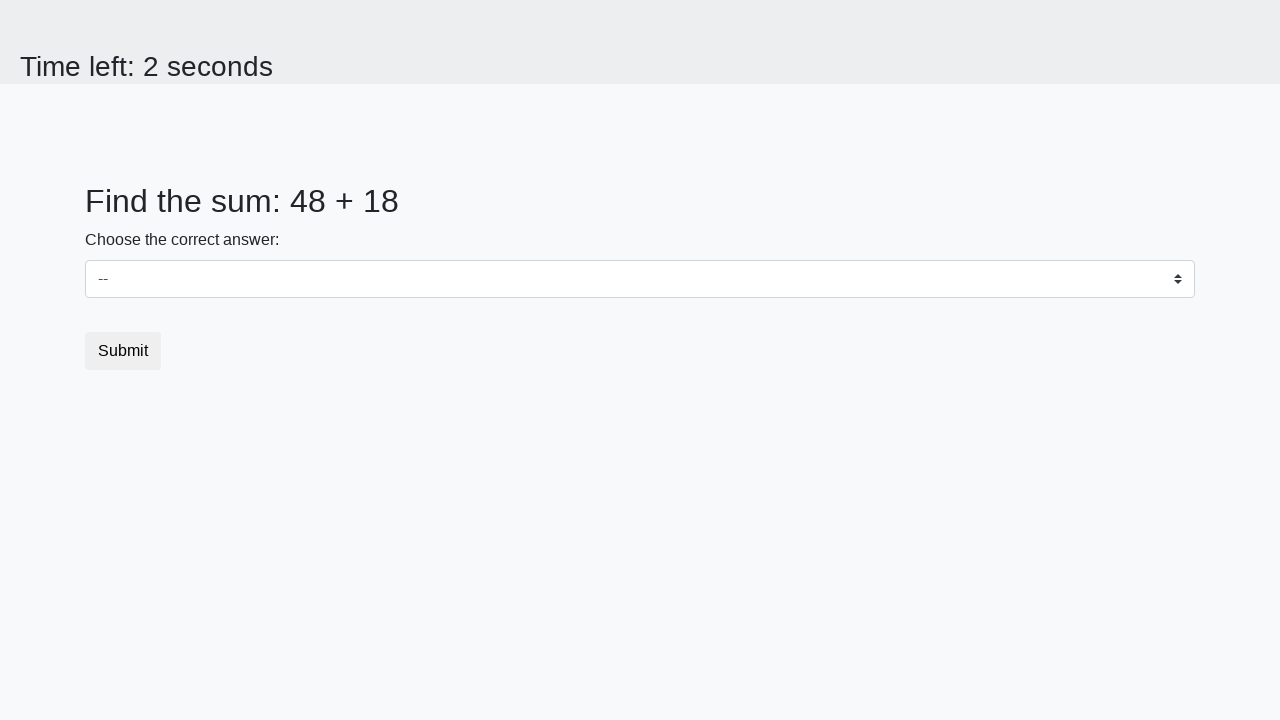

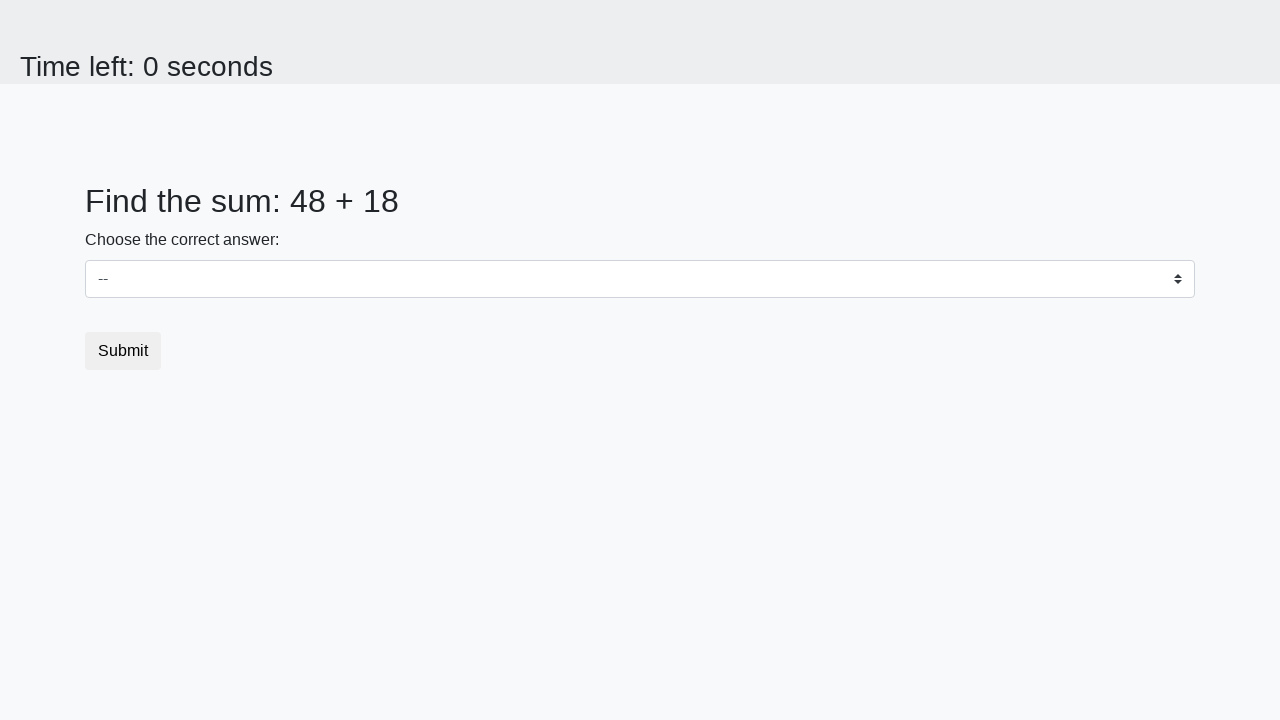